Tests AJAX loading functionality by clicking a button and waiting for dynamically loaded content to appear

Starting URL: http://uitestingplayground.com/ajax

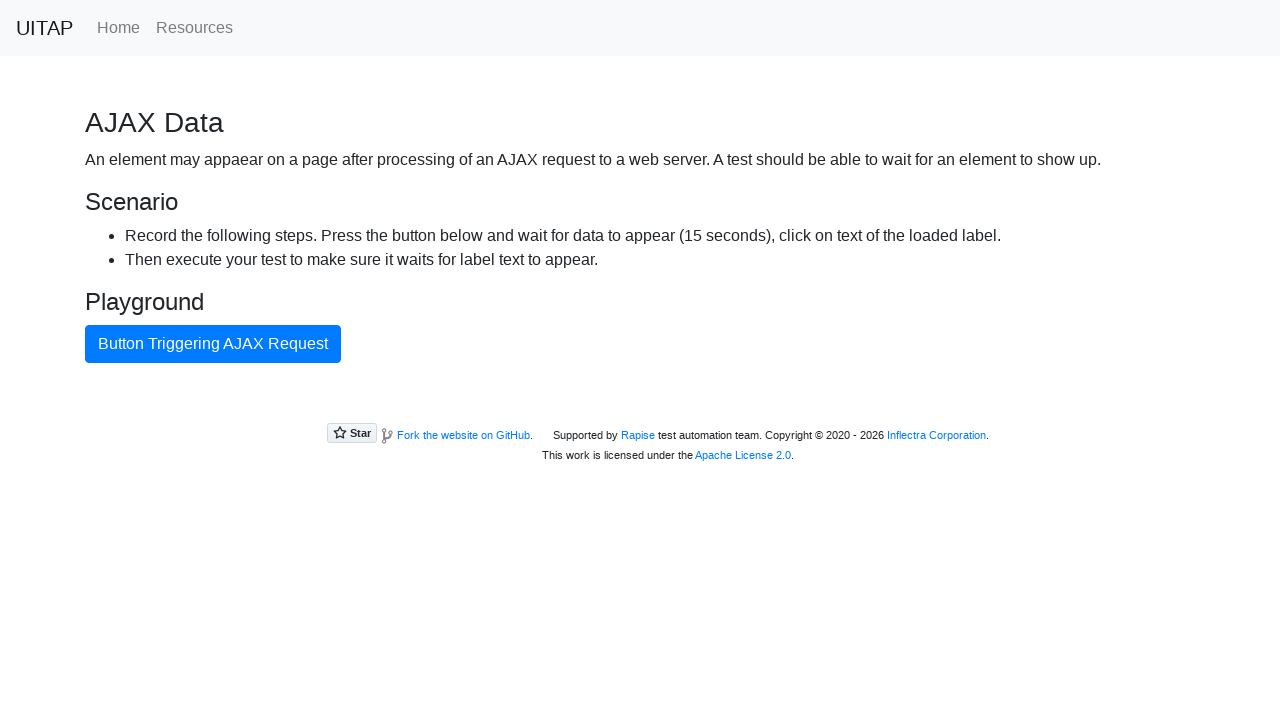

Clicked AJAX button to trigger data loading at (213, 344) on #ajaxButton
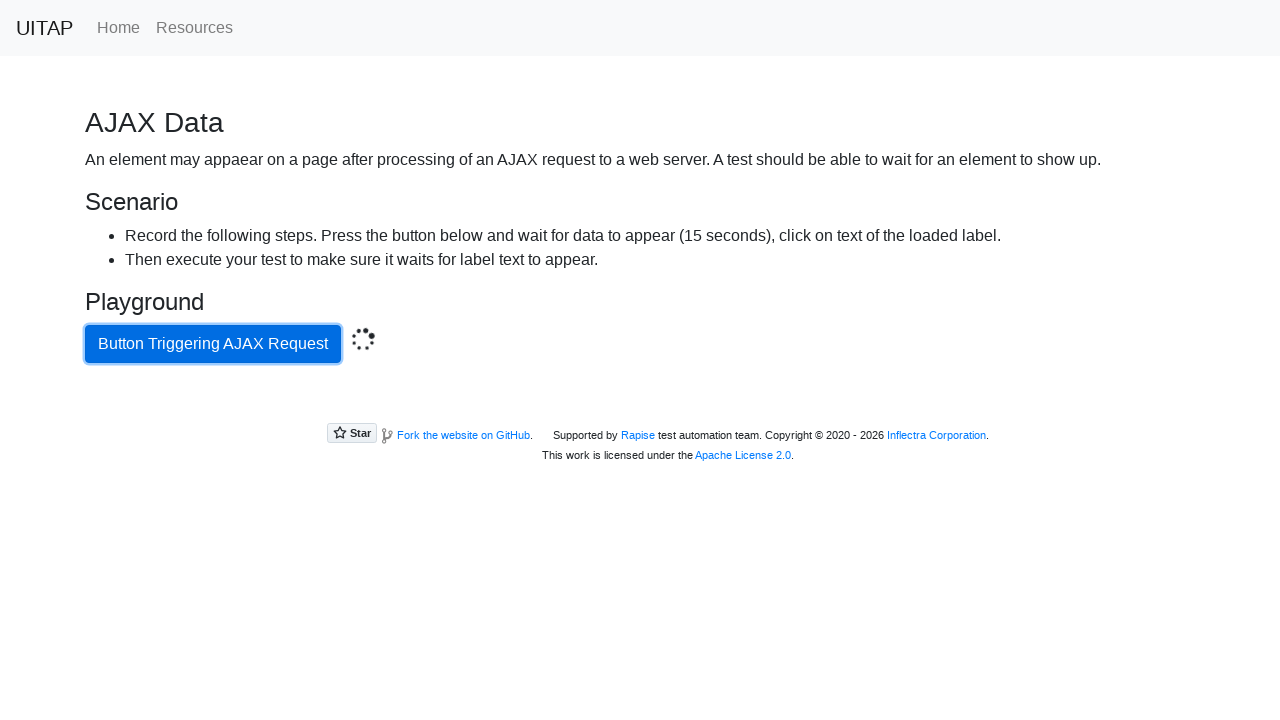

Content element became visible
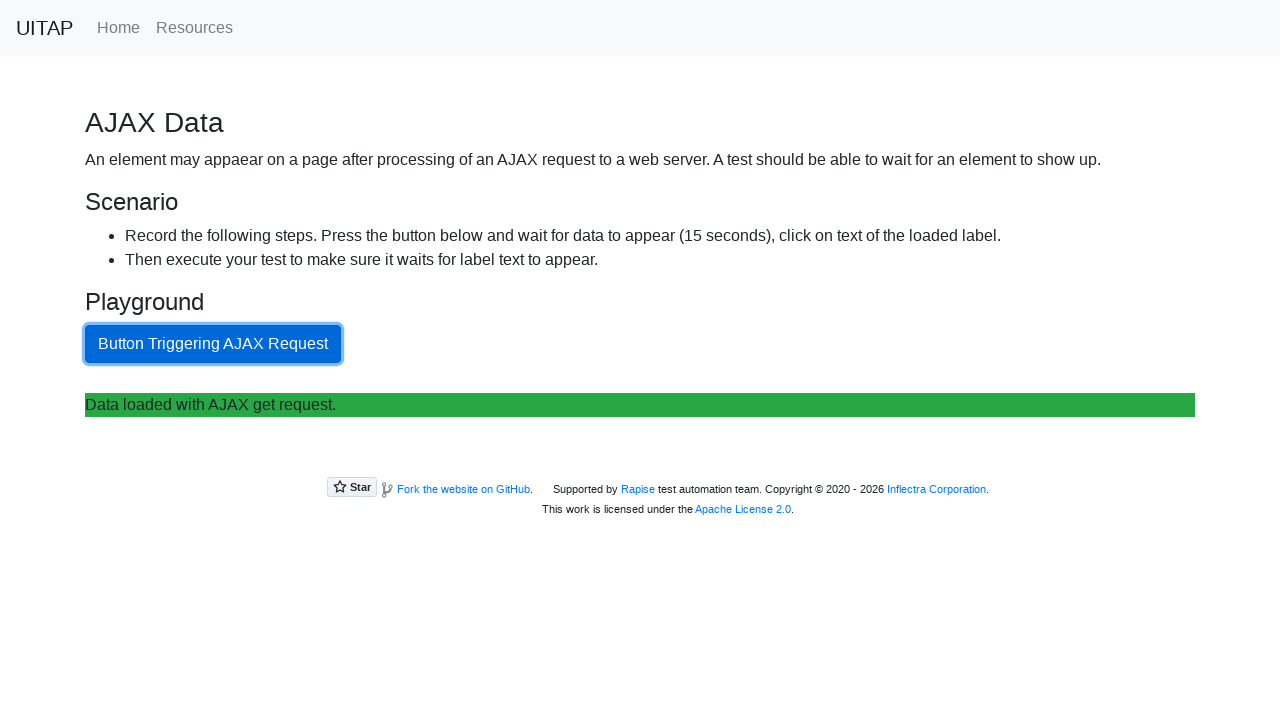

Dynamically loaded content with expected text 'Data loaded with AJAX get request.' appeared
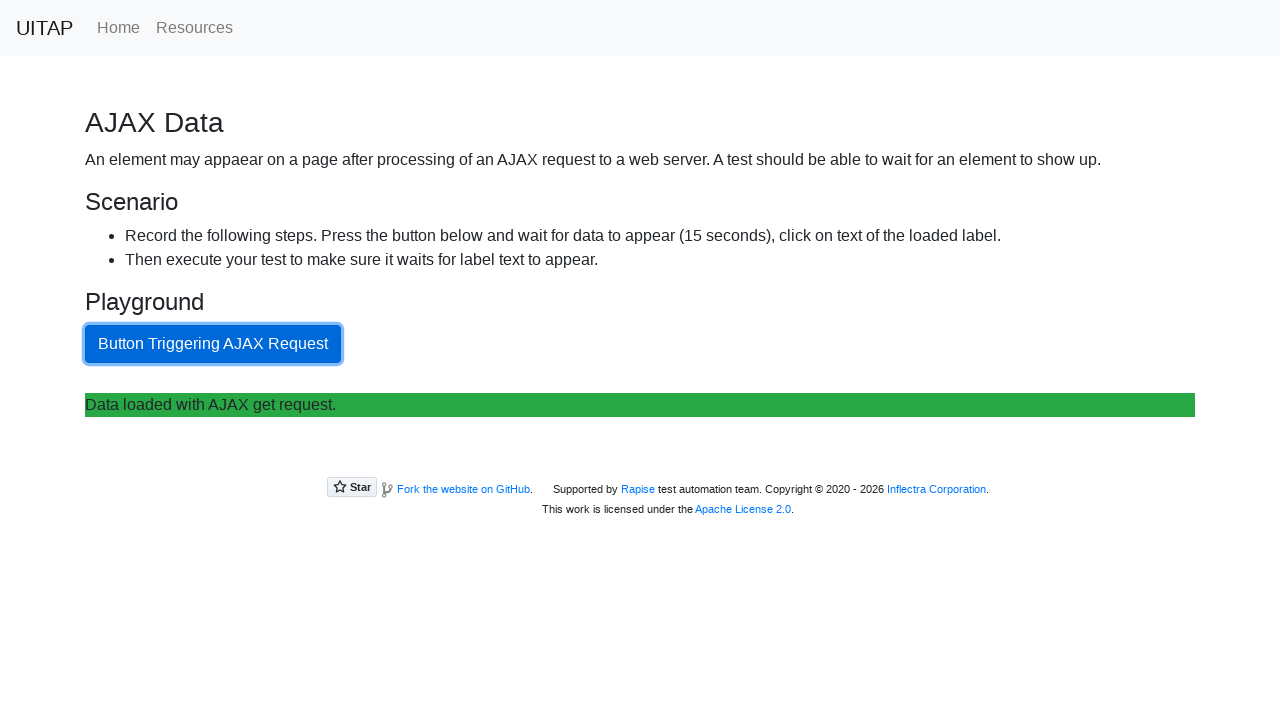

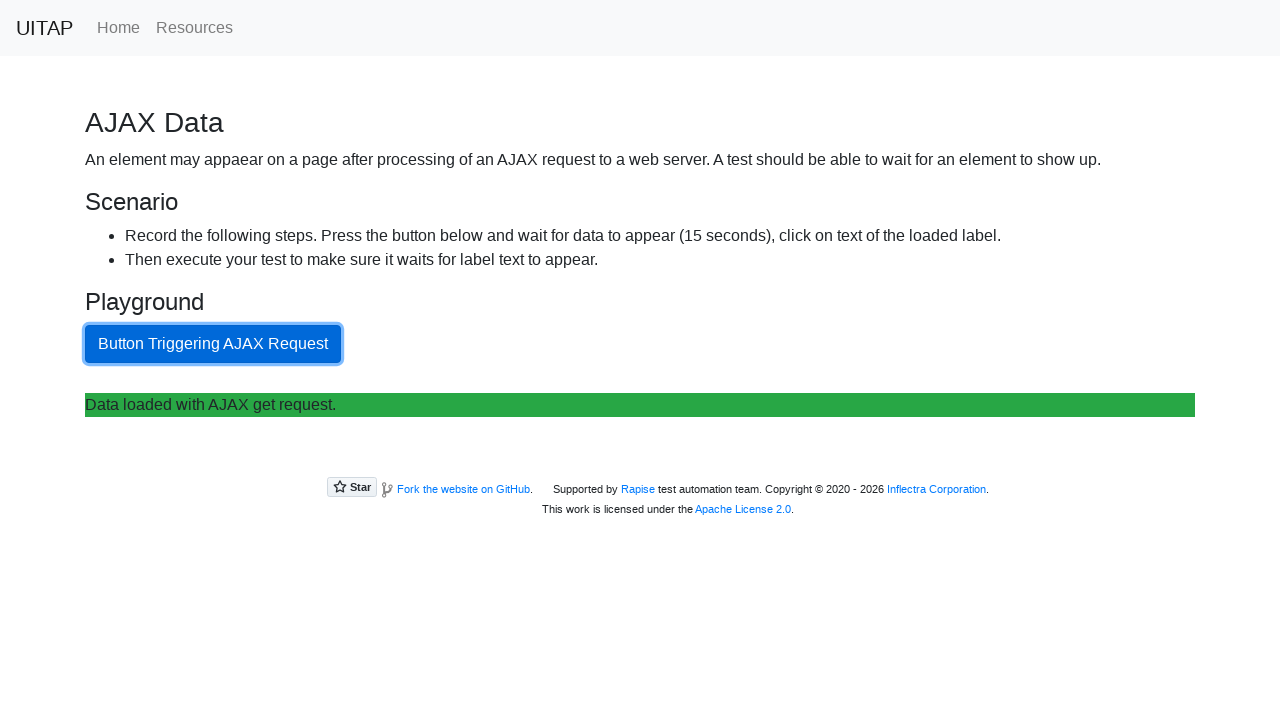